Tests checkbox functionality by locating two checkboxes and clicking each one if it's not already selected, then verifying both are selected

Starting URL: https://the-internet.herokuapp.com/checkboxes

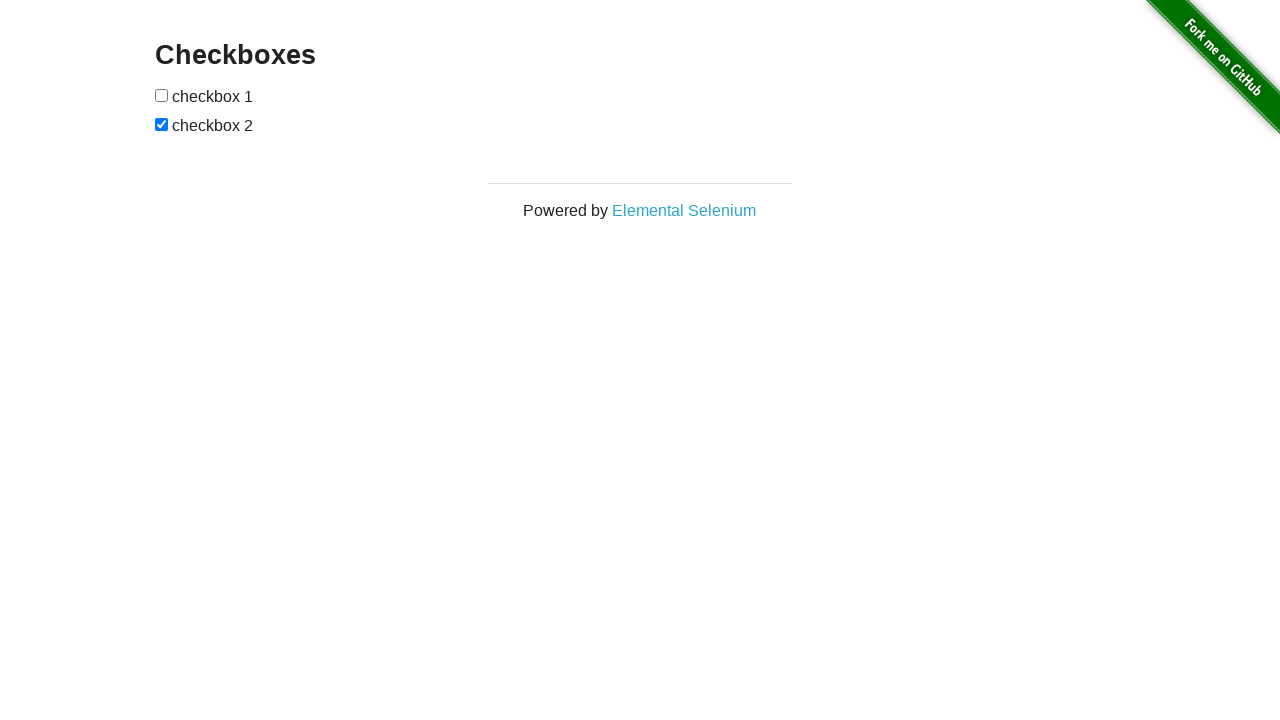

Located first checkbox element
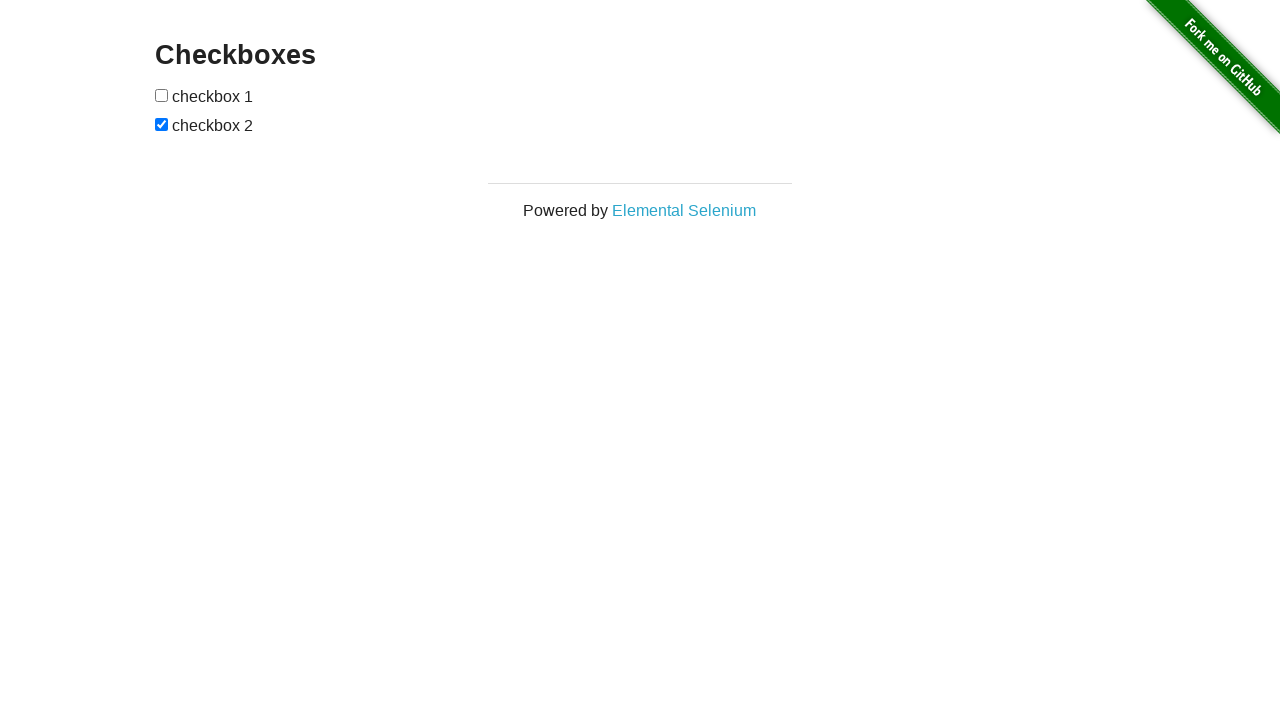

Located second checkbox element
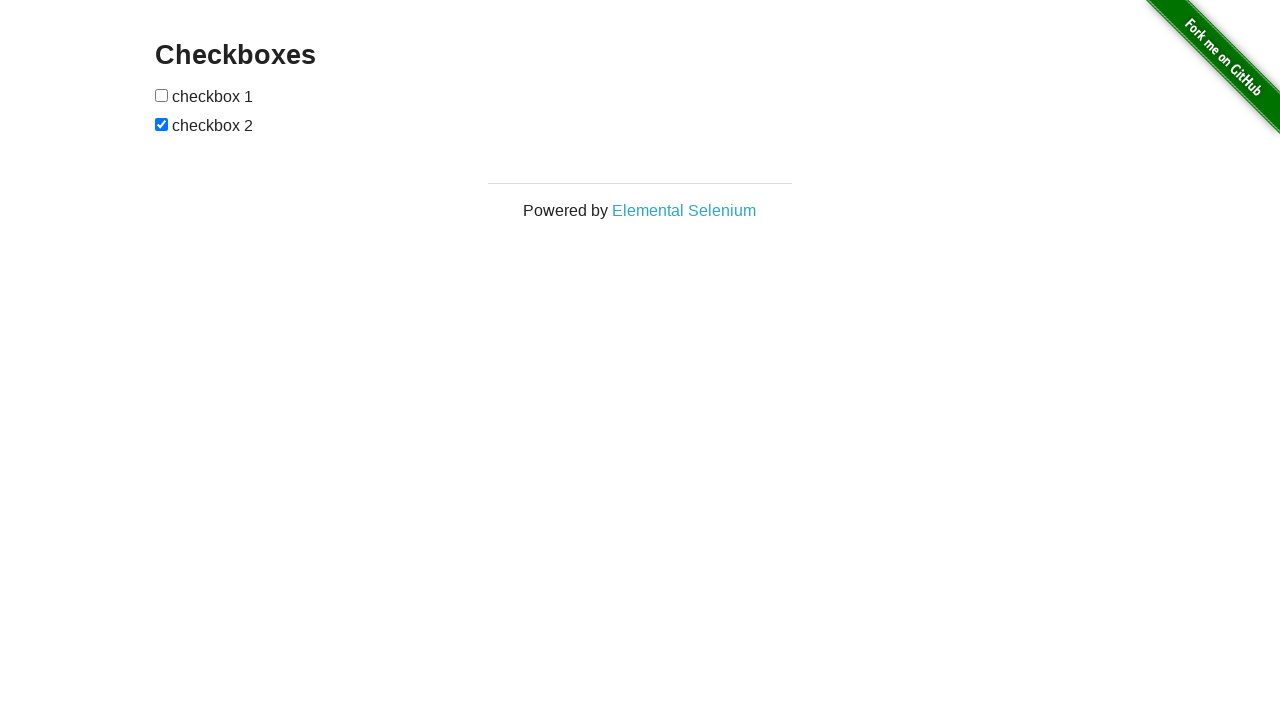

Checked if first checkbox is selected
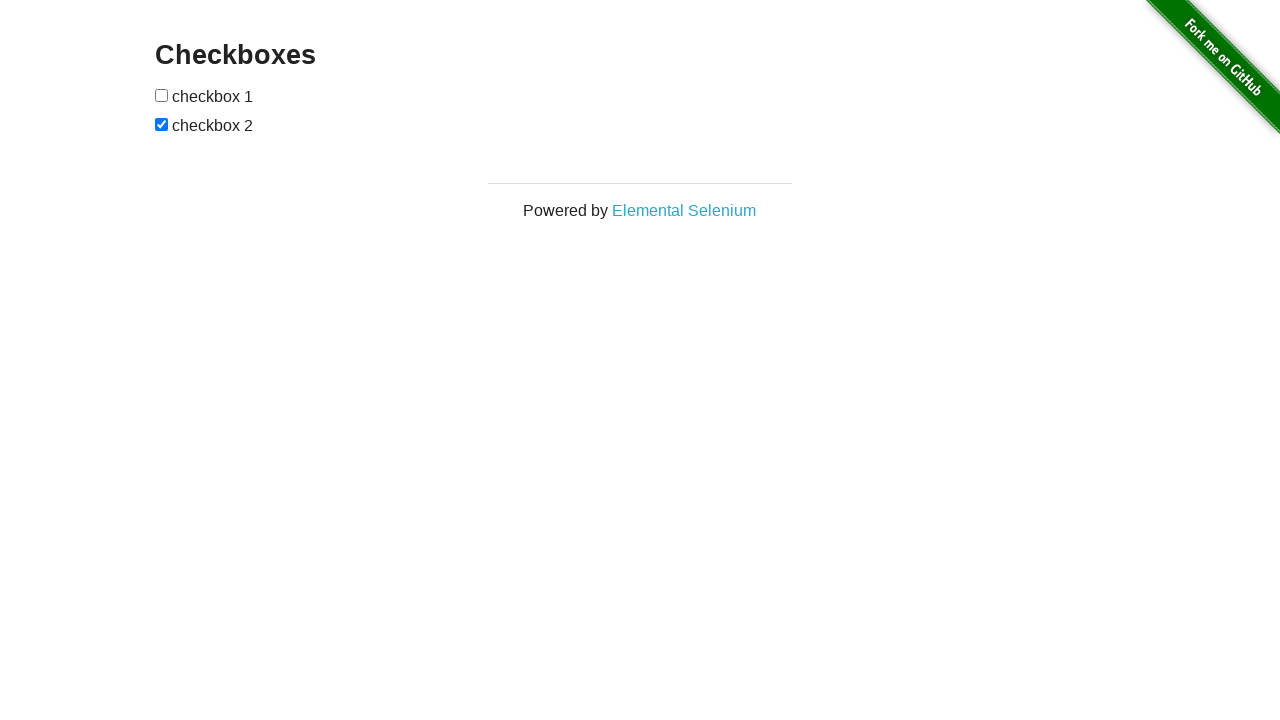

Clicked first checkbox to select it at (162, 95) on (//input[@type='checkbox'])[1]
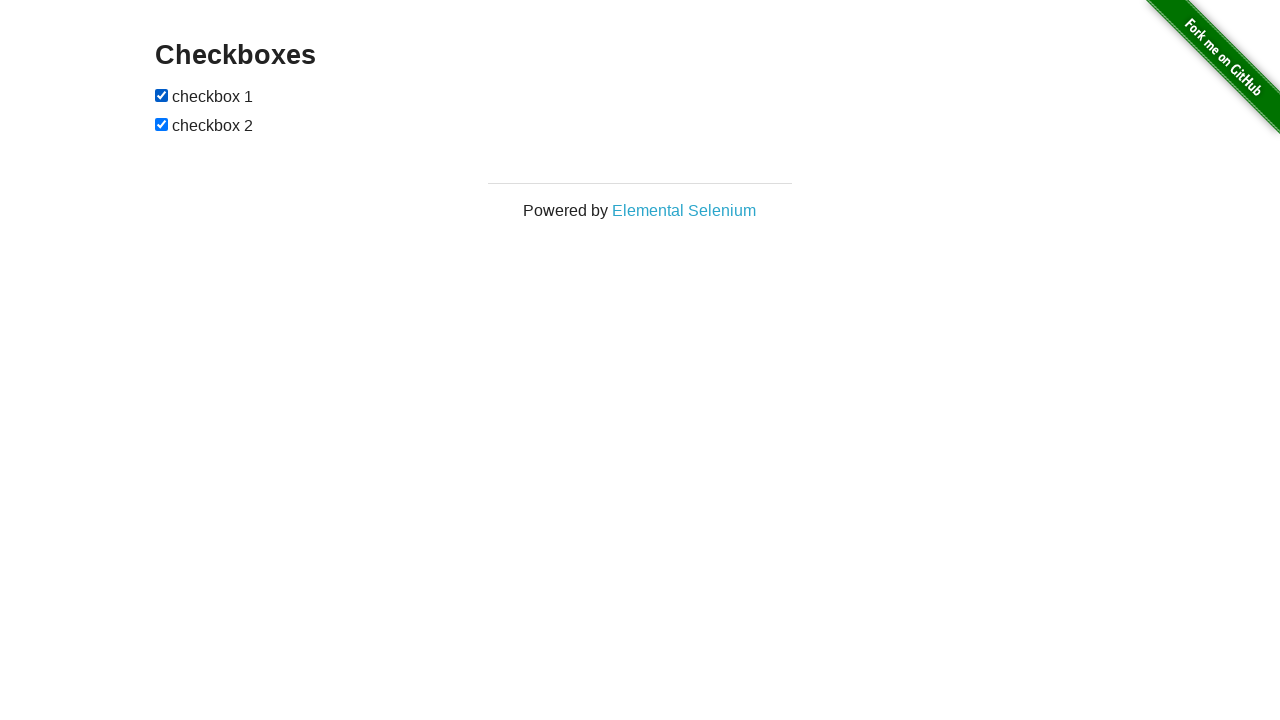

Second checkbox is already selected
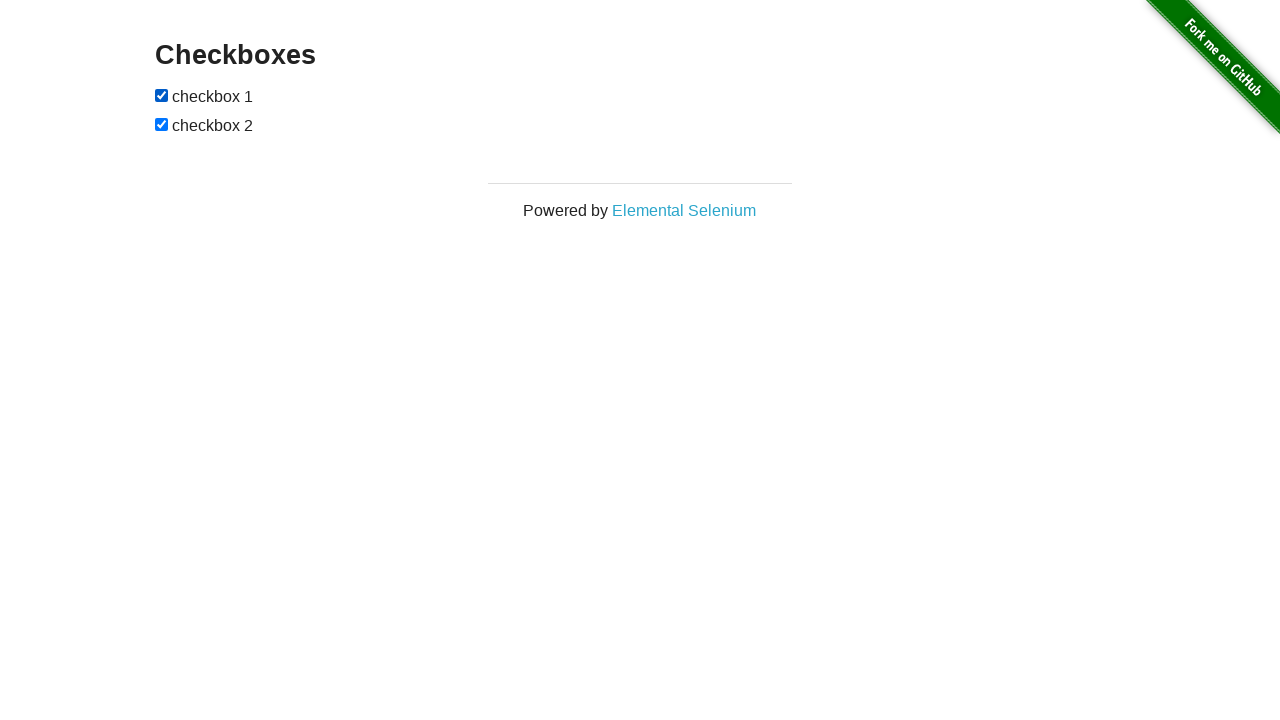

Verified first checkbox is selected
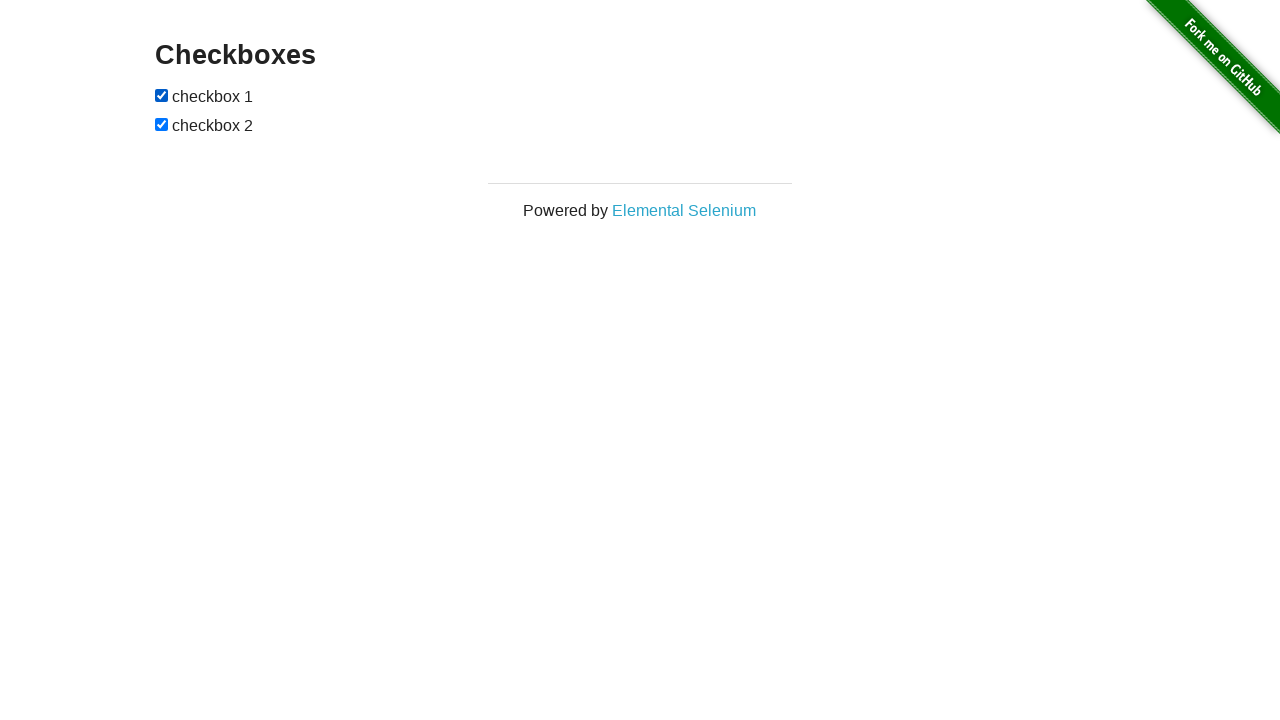

Verified second checkbox is selected
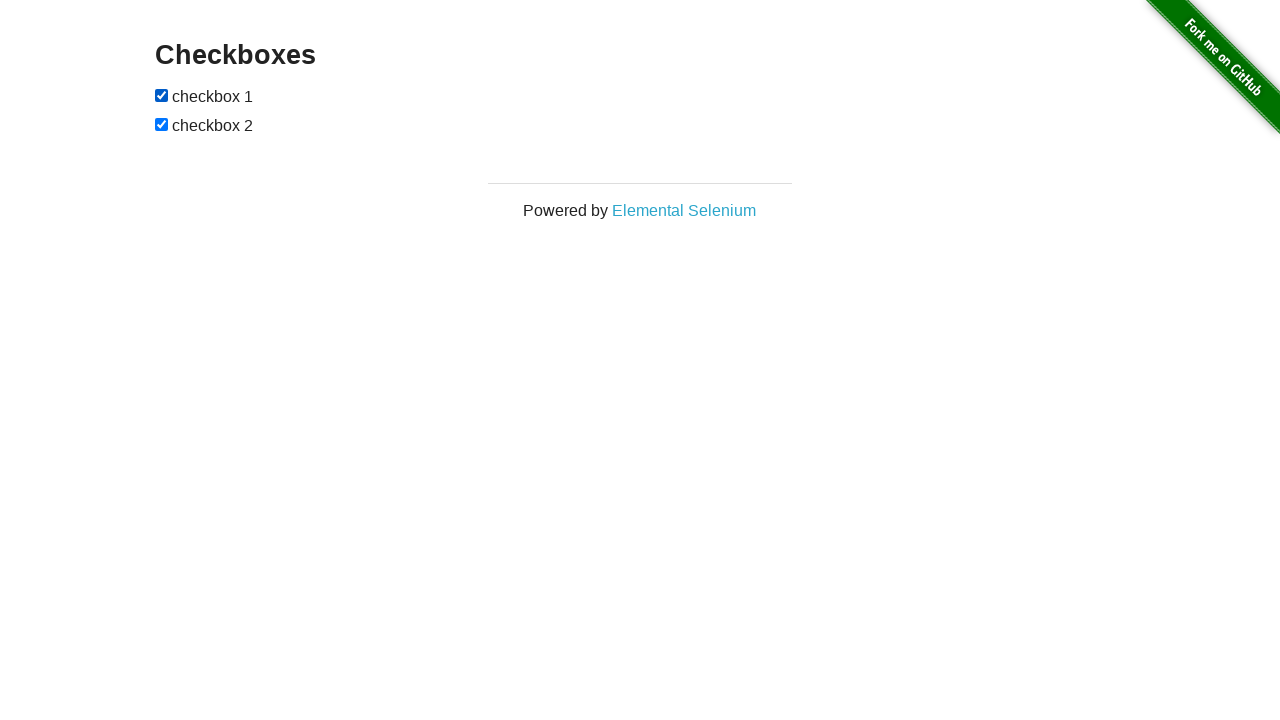

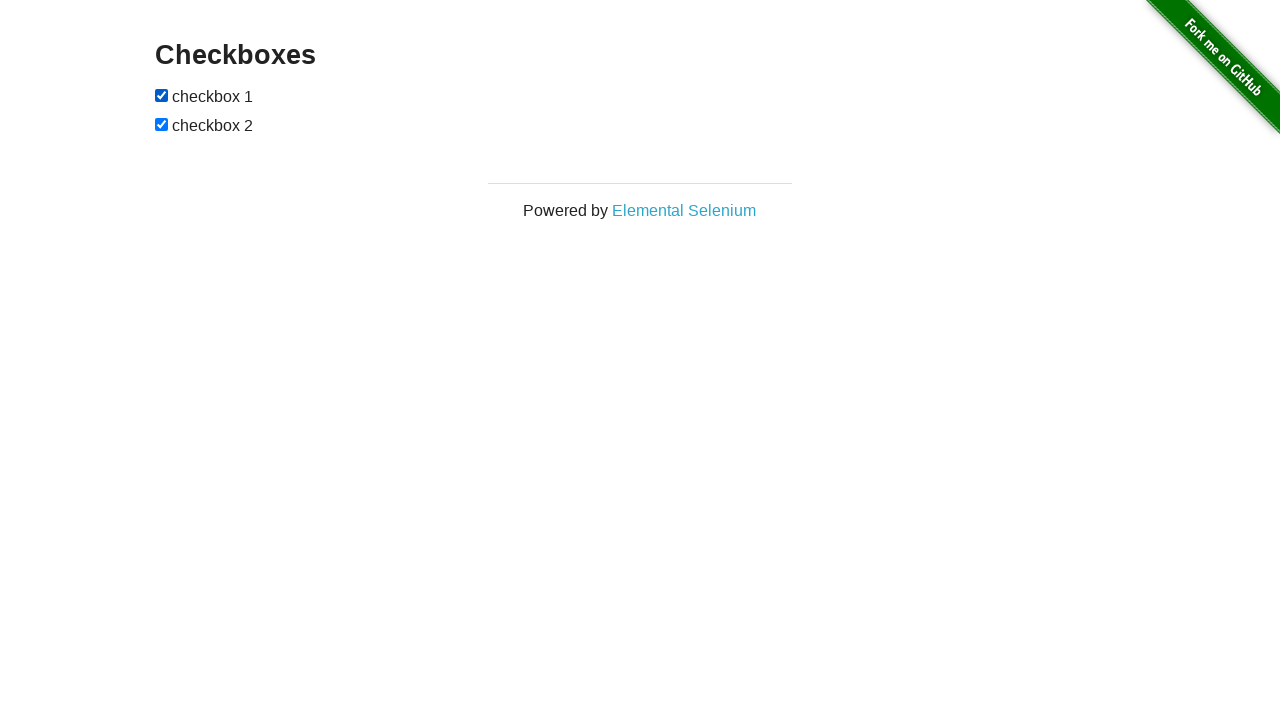